Navigates to the SAM.gov data services page for historical grant assistance listings and verifies that downloadable file links are present on the page.

Starting URL: https://sam.gov/data-services/Assistance%20Listings/grantsgov/historical?privacy=Public

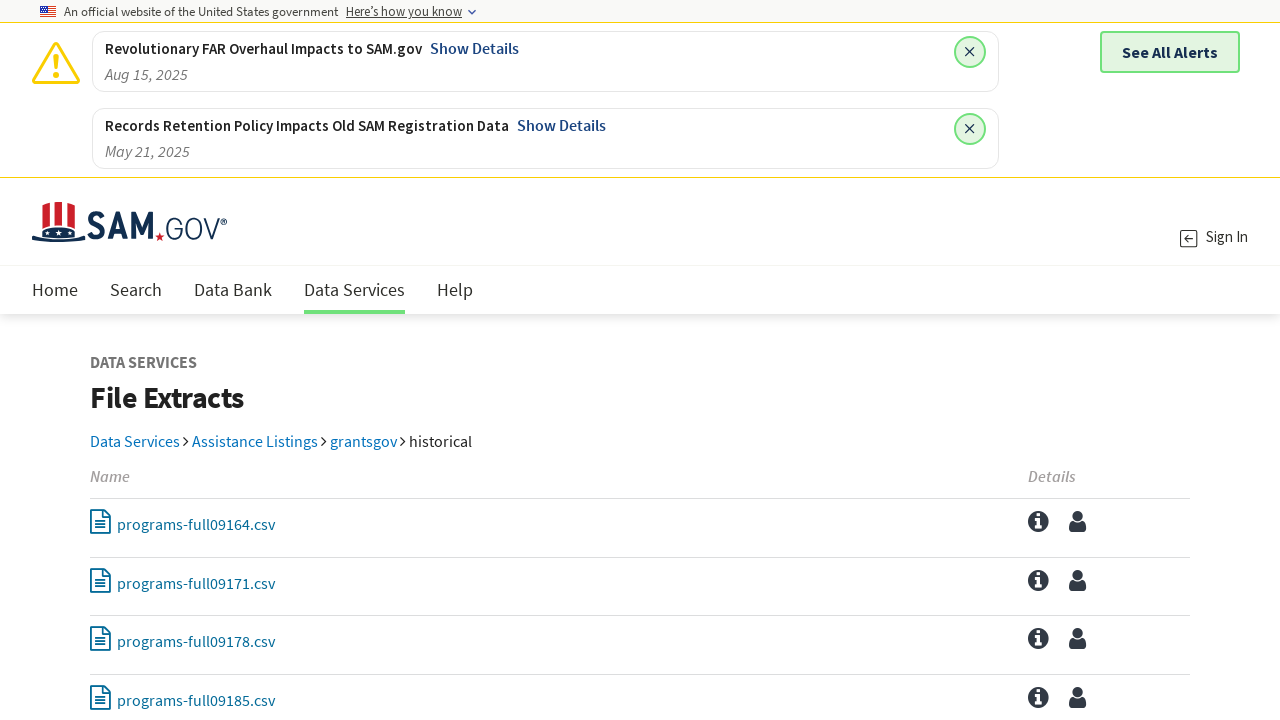

Waited for data service file links to load on SAM.gov historical grants page
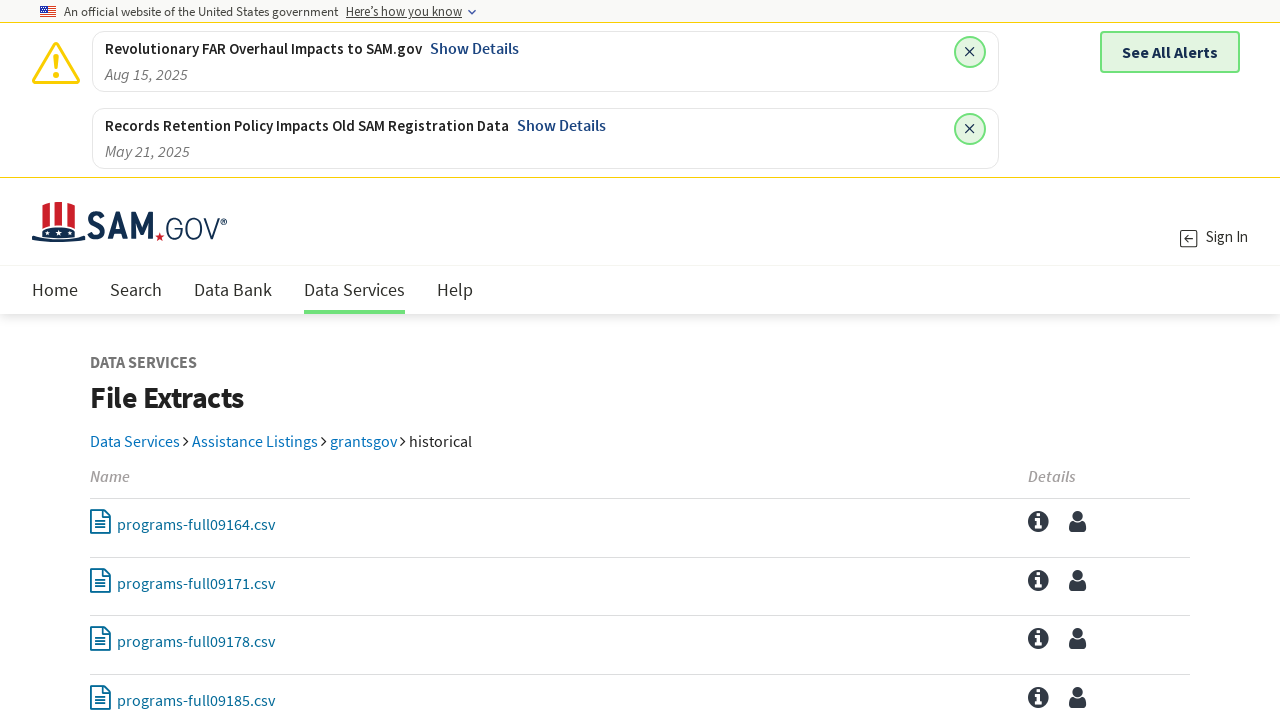

Located all data service file links on the page
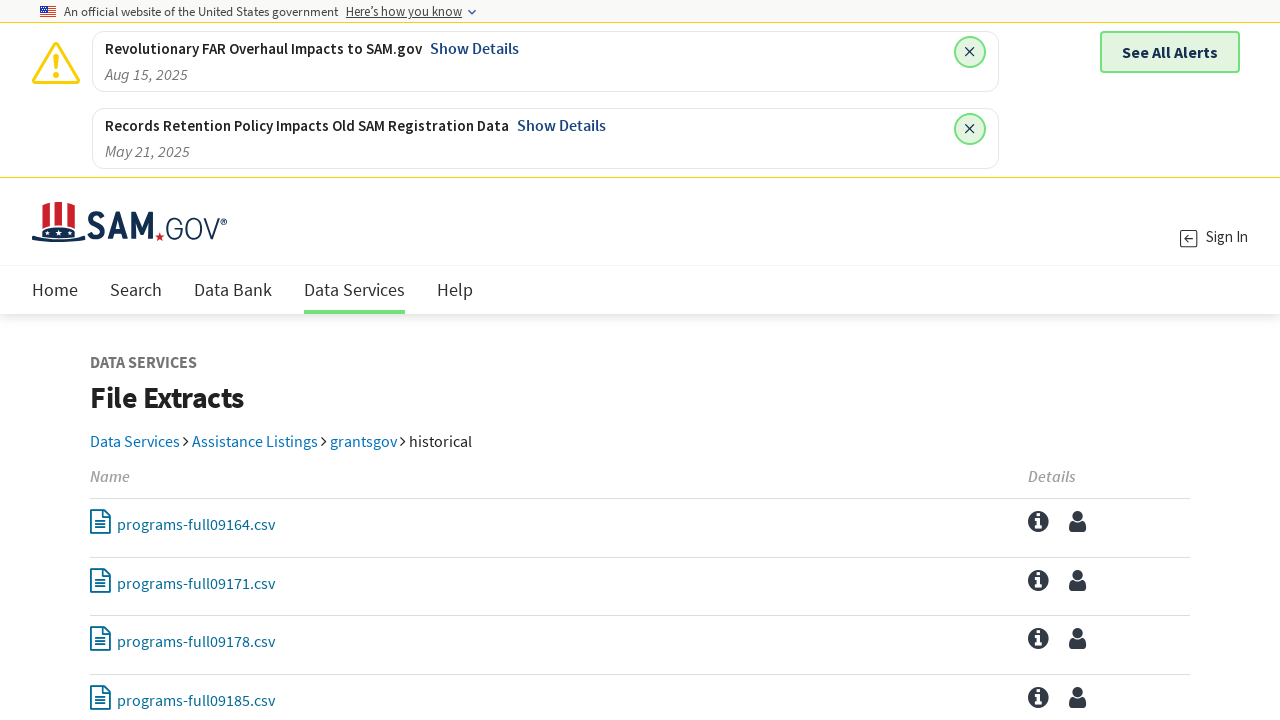

Identified the first downloadable file link
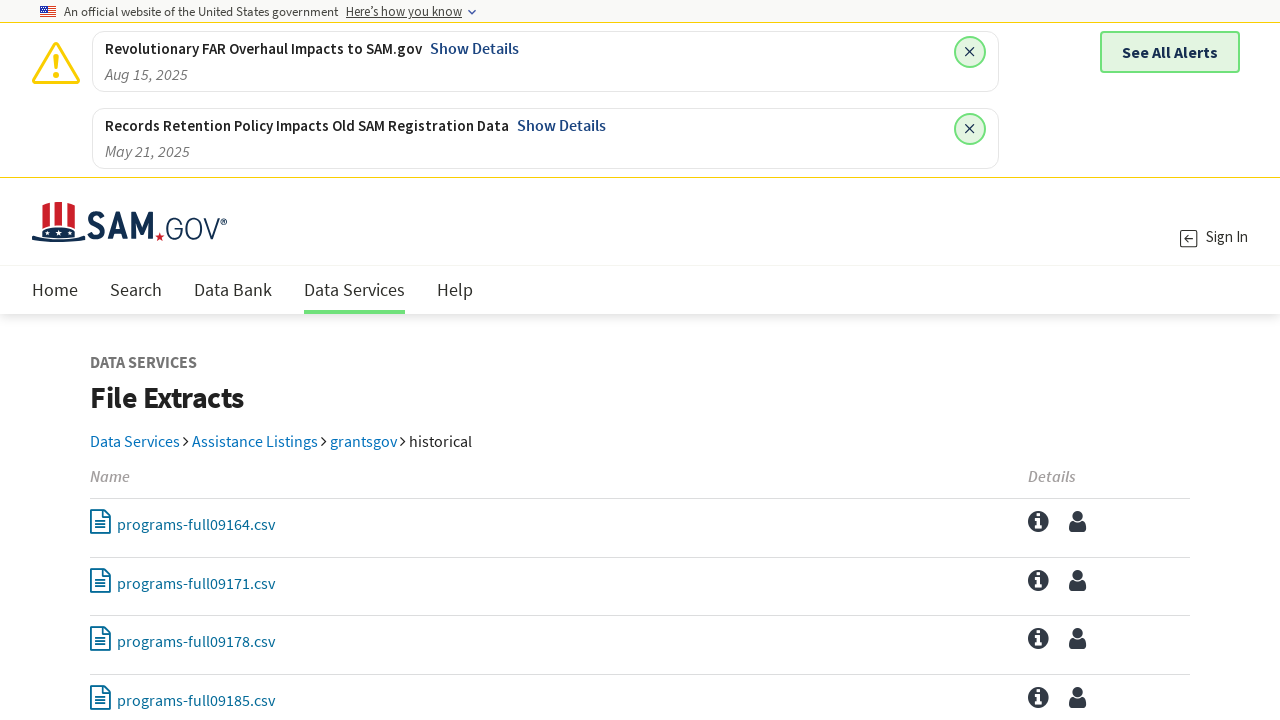

Clicked the first file link to verify download functionality at (100, 521) on .data-service-file-link >> nth=0
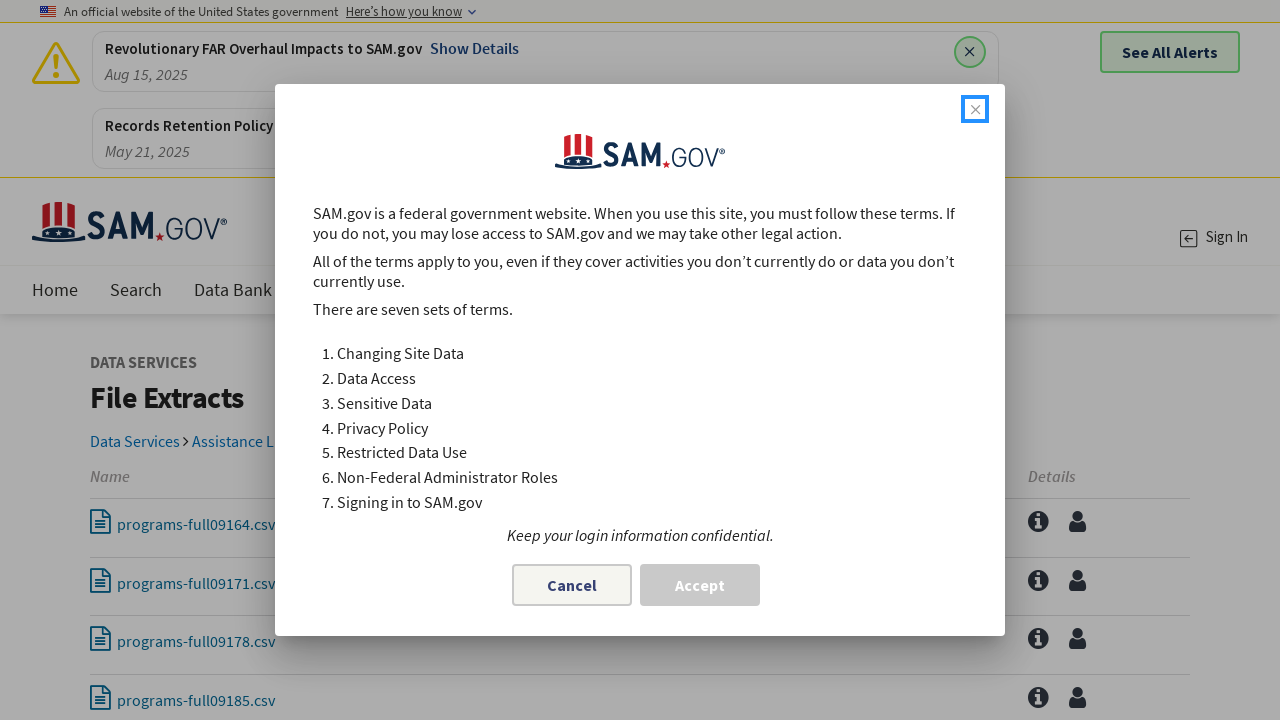

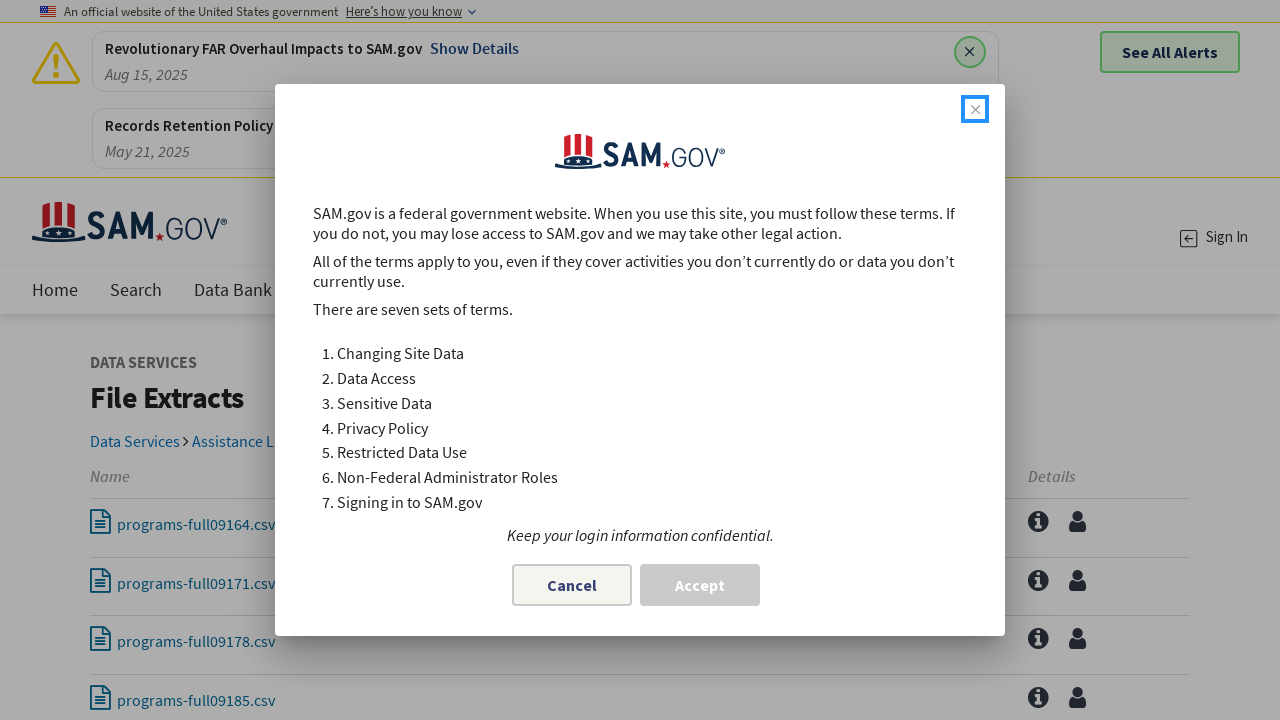